Tests the drug database search functionality by entering a drug name, submitting the search, waiting for results with molecular weight information, and then clicking to view the synthesis route page.

Starting URL: https://www.drugfuture.com/synth/synth_query.asp

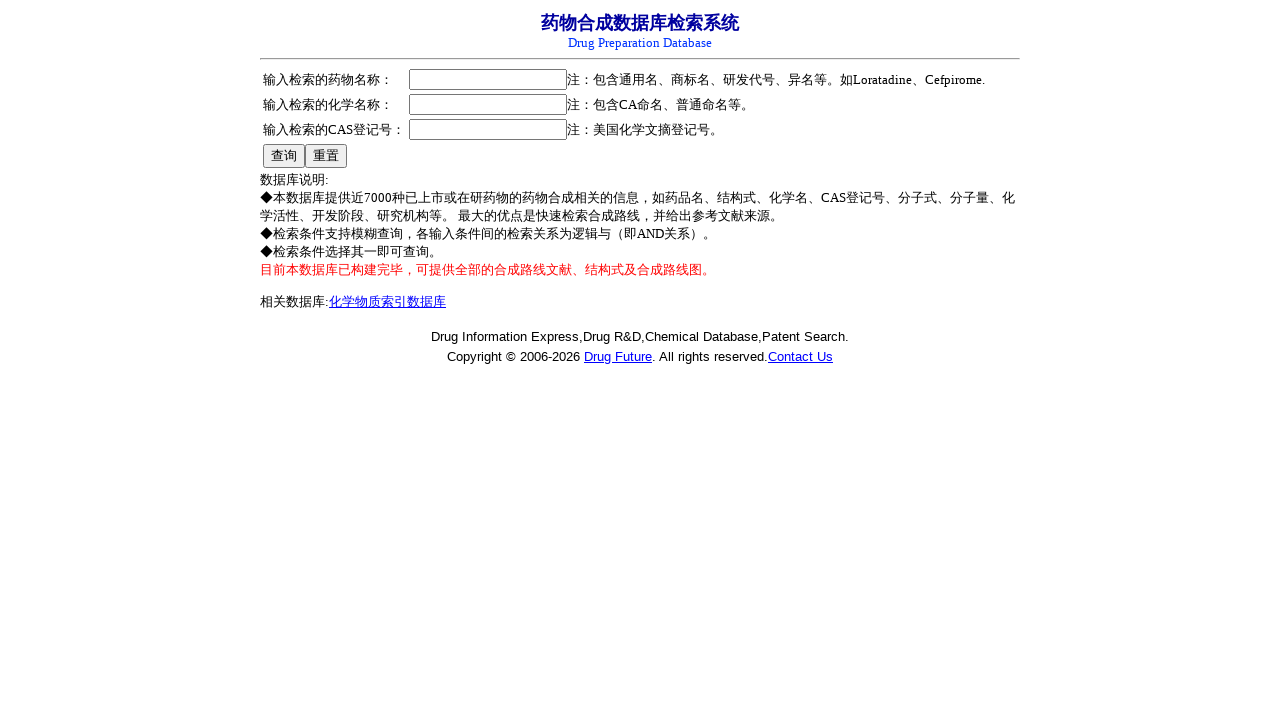

Filled drug name field with 'Aspirin' on input[name='DRUG_NAME']
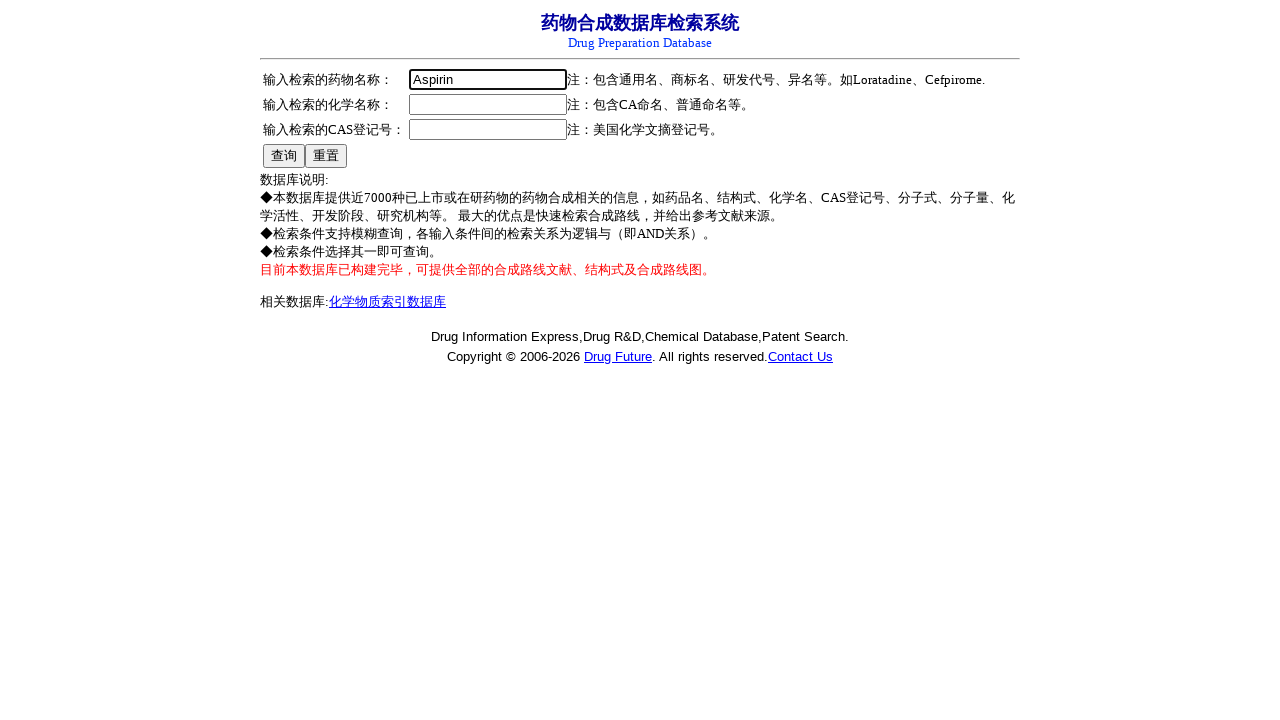

Clicked search/query button at (284, 156) on input[type='submit'][value='查询']
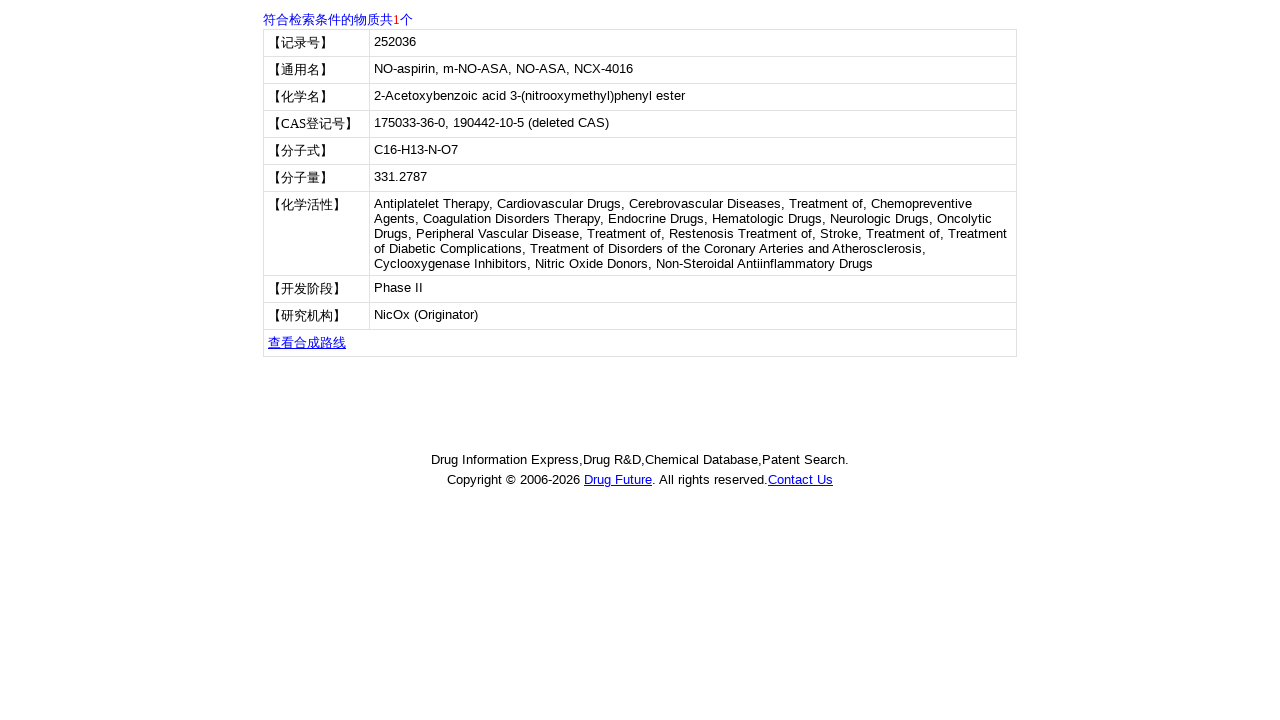

Search results loaded with molecular weight information
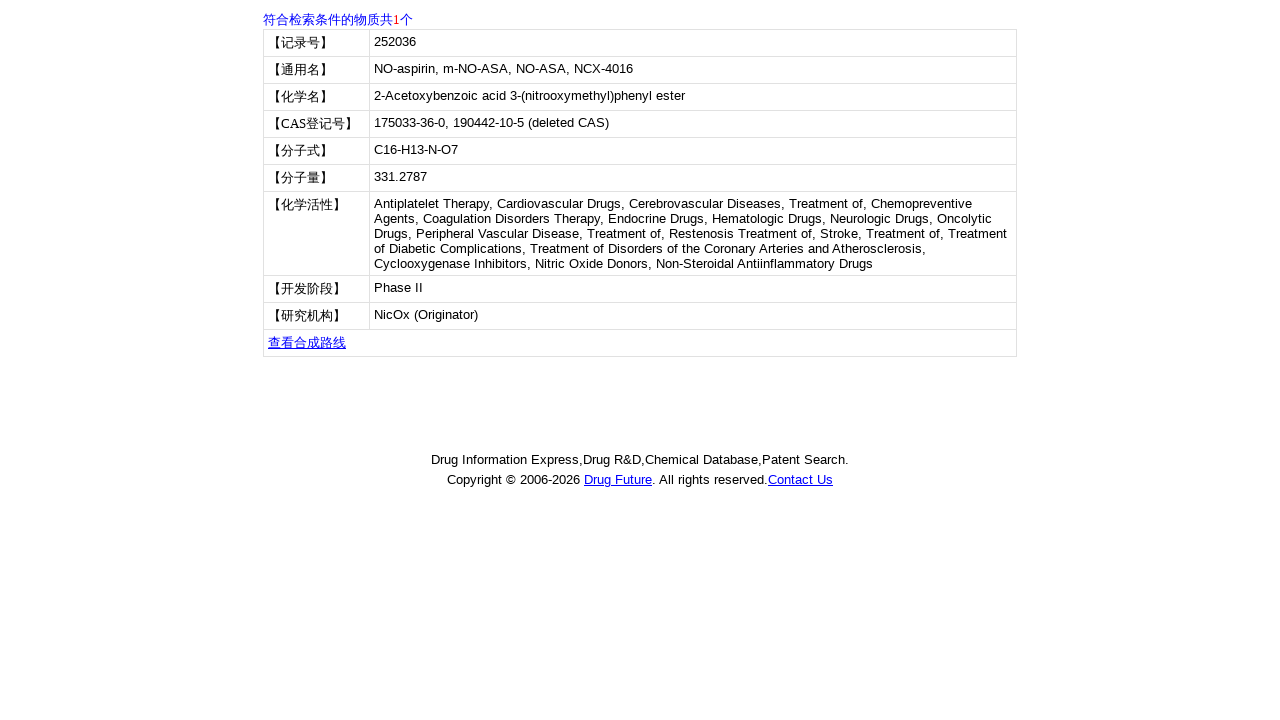

Clicked View Synthesis Route link at (307, 342) on xpath=//a[text()='查看合成路线']
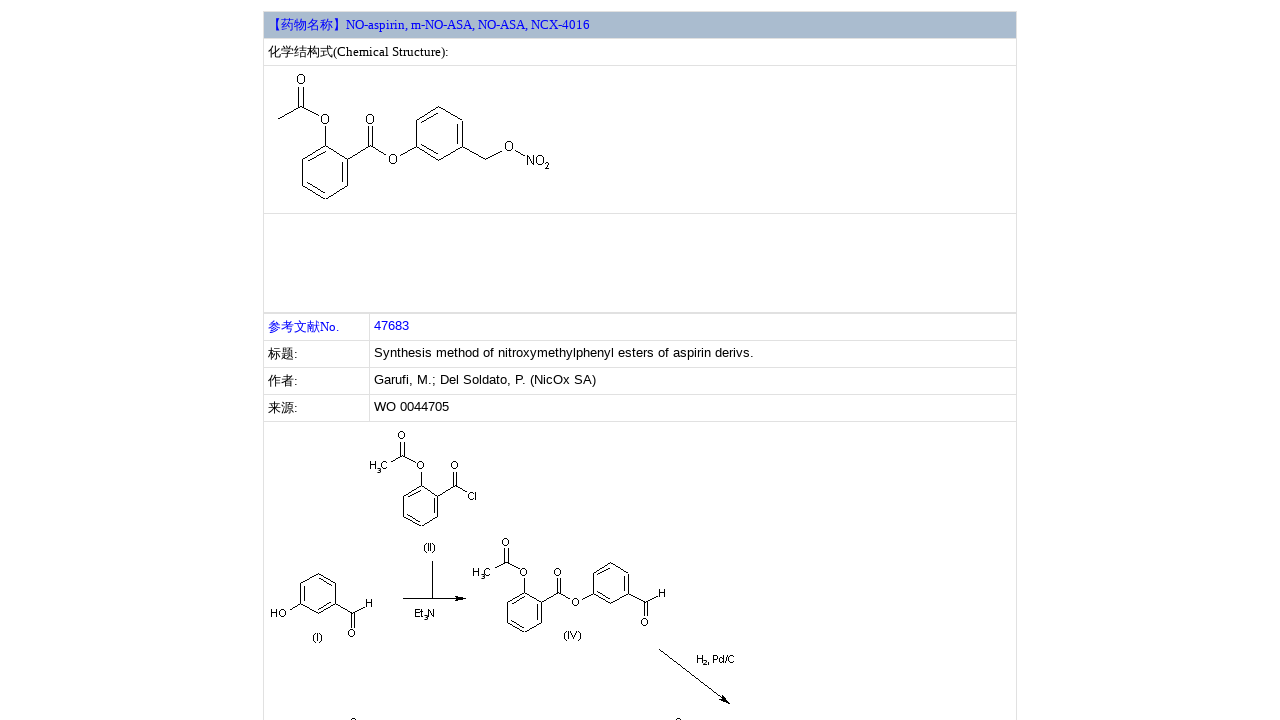

Synthesis route page loaded with diagram explanation
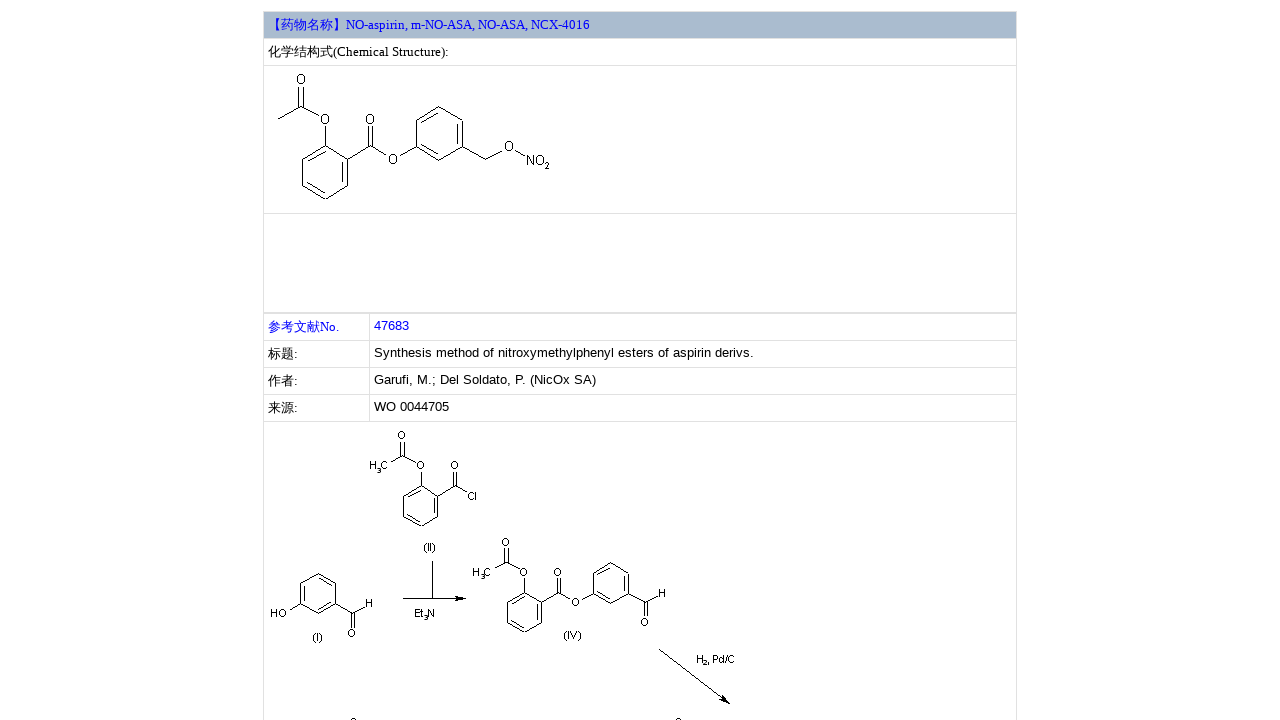

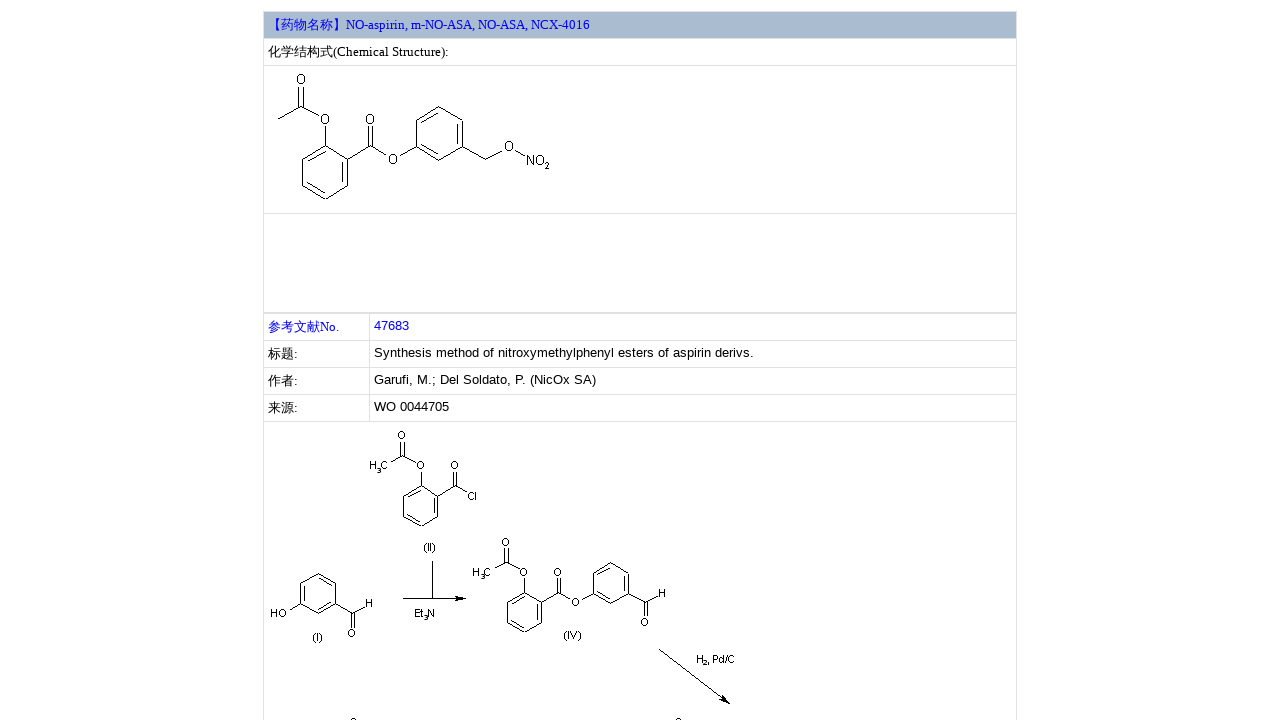